Tests dynamic loading where an element is rendered after the fact upon button click

Starting URL: http://the-internet.herokuapp.com/

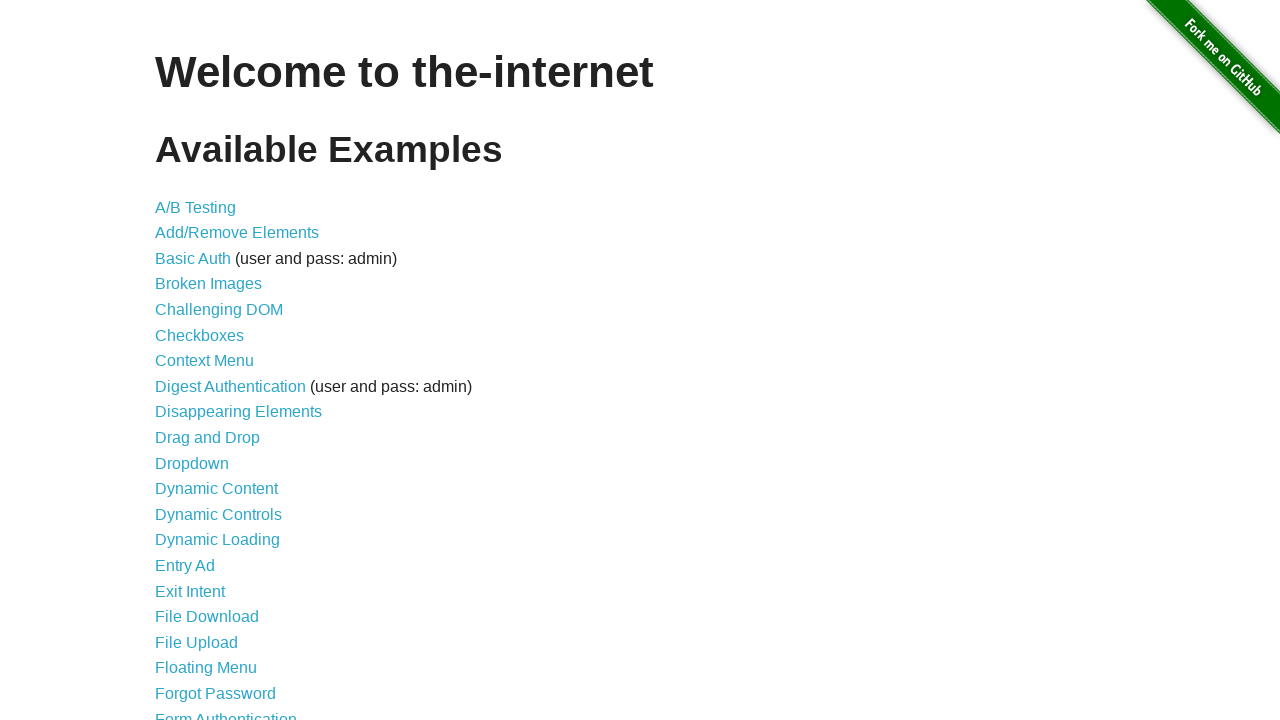

Clicked on Dynamic Loading link at (218, 540) on text=Dynamic Loading
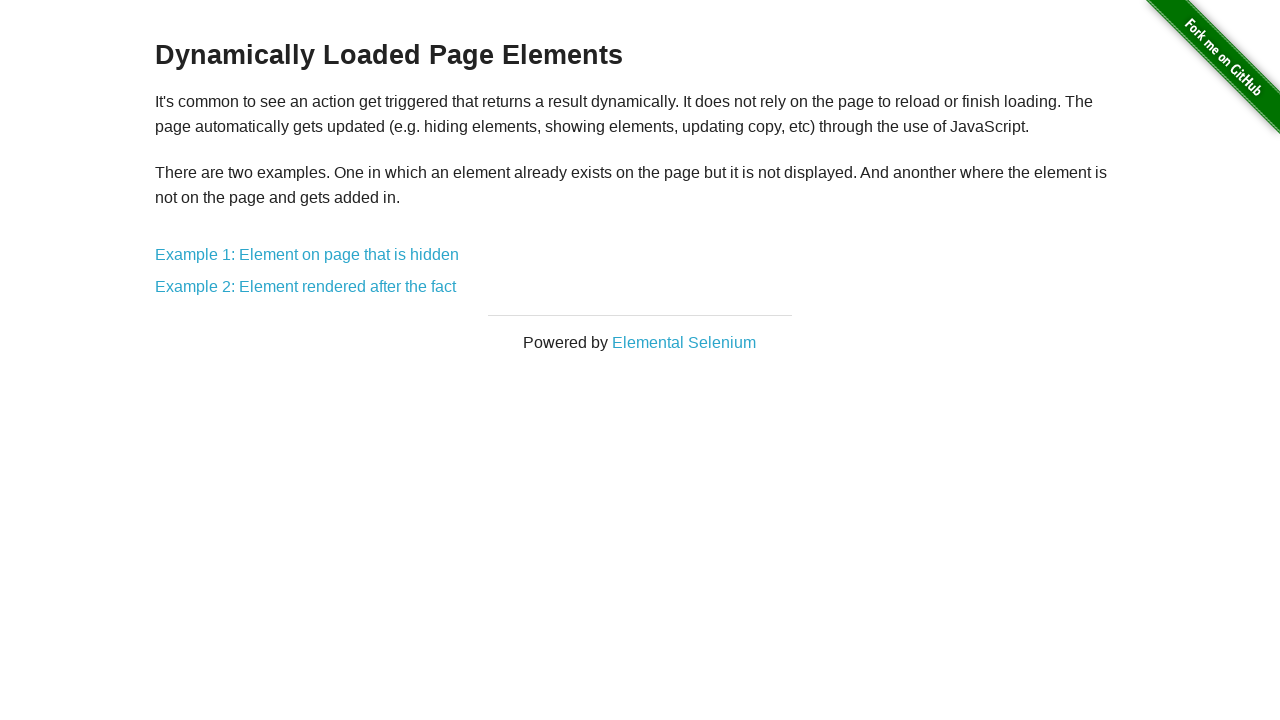

Page loaded successfully
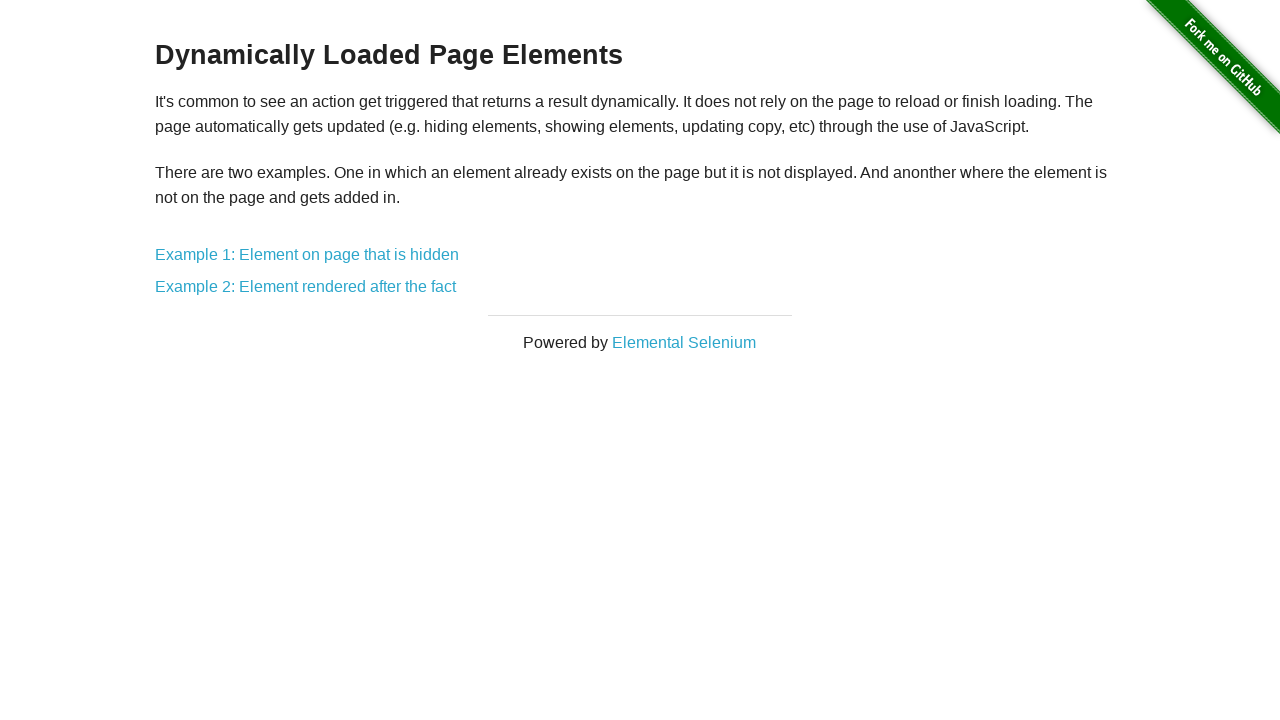

Clicked on Example 2: Element rendered after the fact at (306, 287) on text=Example 2: Element rendered after the fact
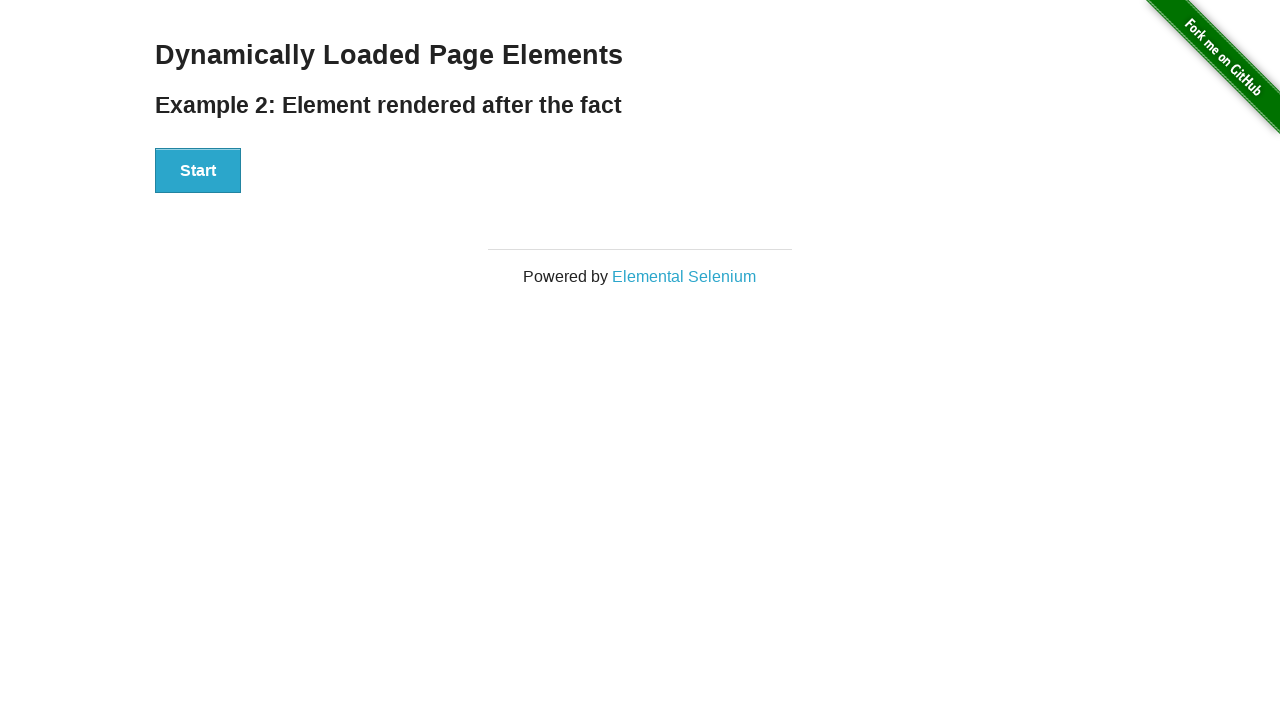

Clicked the Start button to trigger dynamic loading at (198, 171) on #start > button
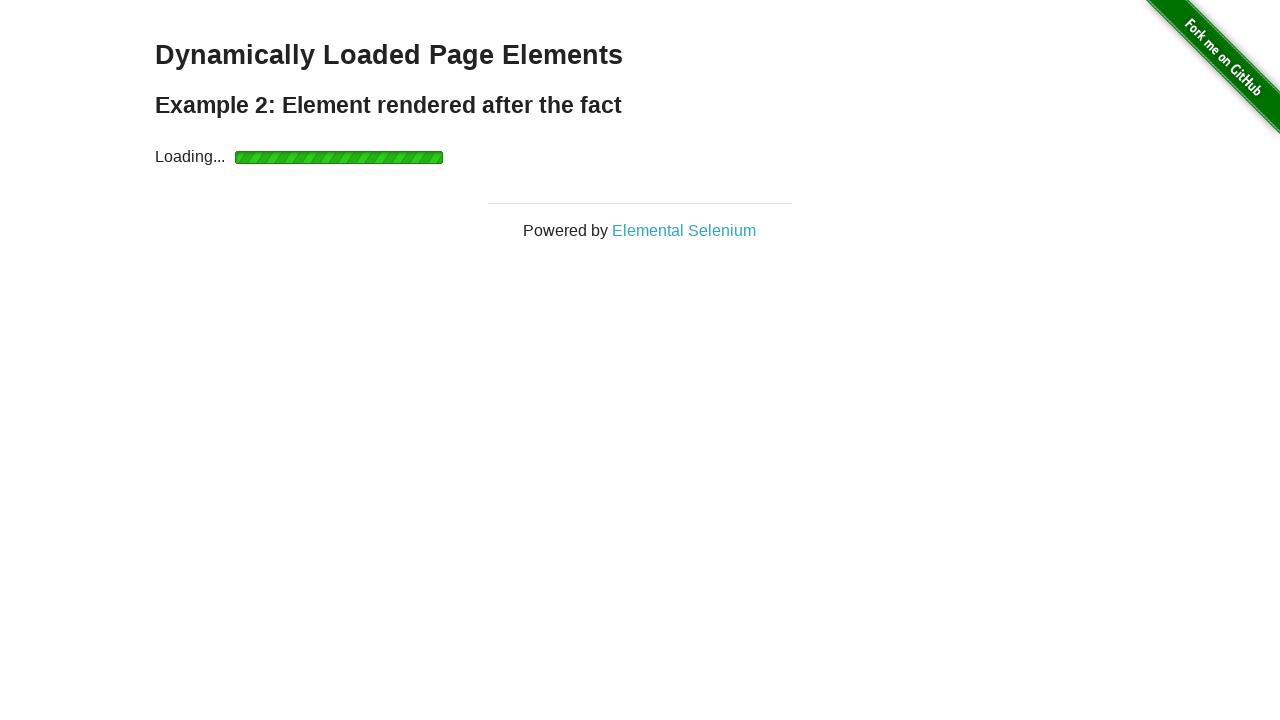

Dynamically rendered finish element appeared after button click
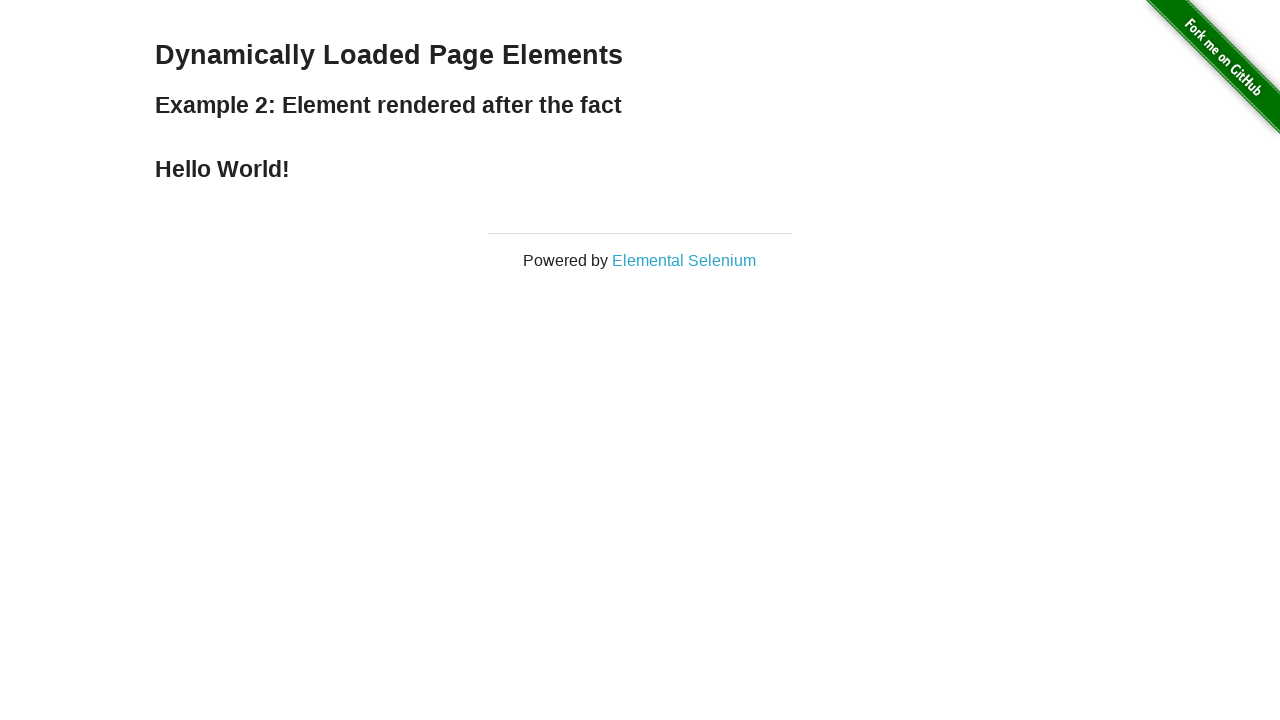

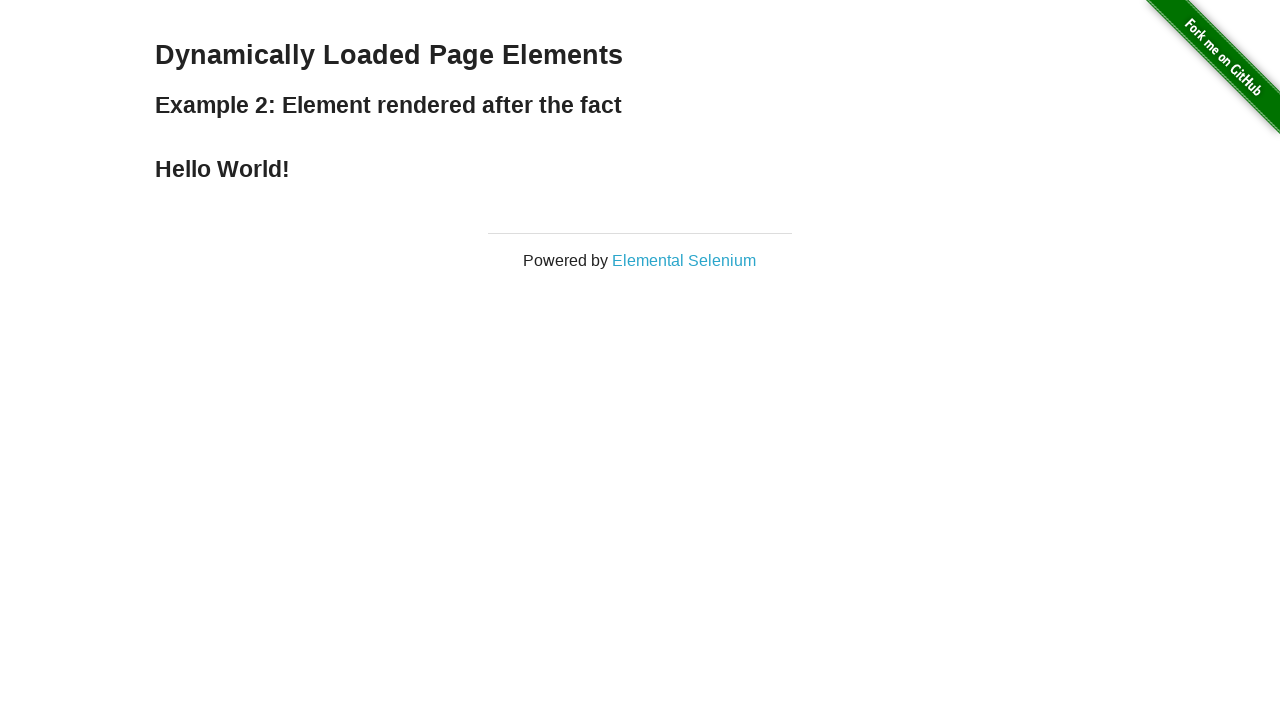